Tests dynamic loading page with implicit wait by clicking start button and verifying "Hello World!" text appears

Starting URL: http://the-internet.herokuapp.com/dynamic_loading/2

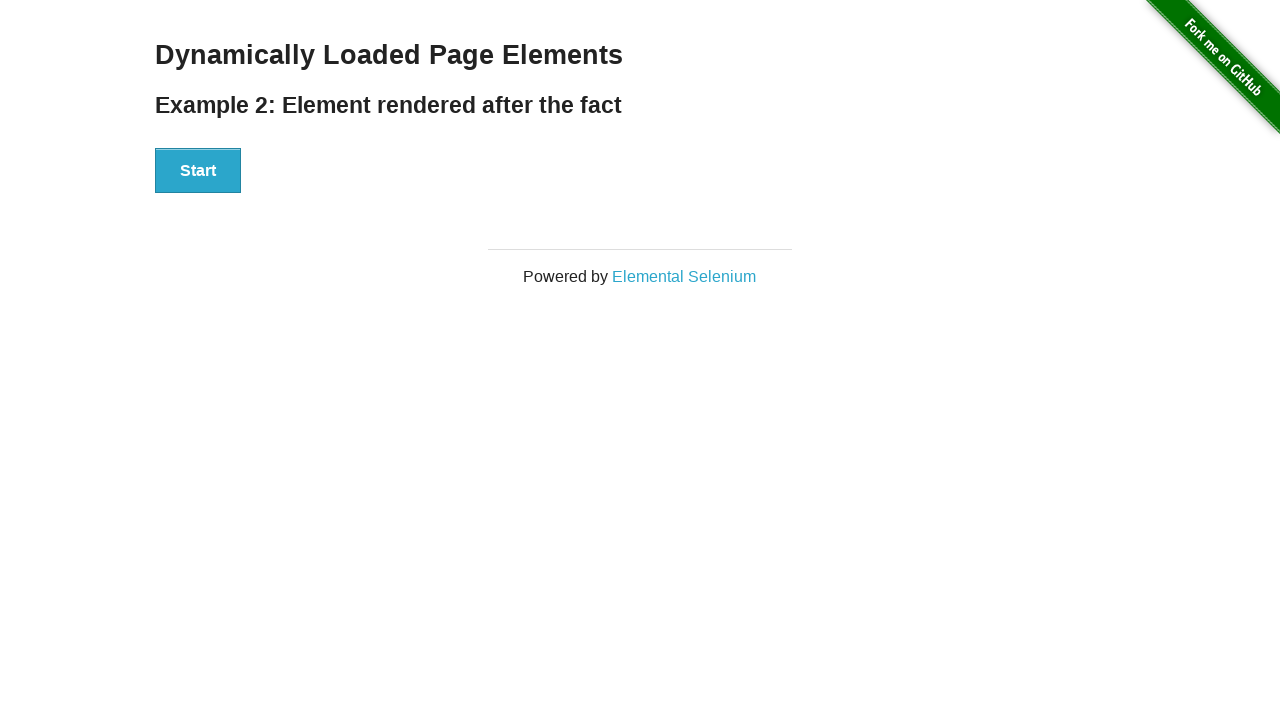

Clicked start button to trigger dynamic loading at (198, 171) on xpath=//div[@id='start']/button
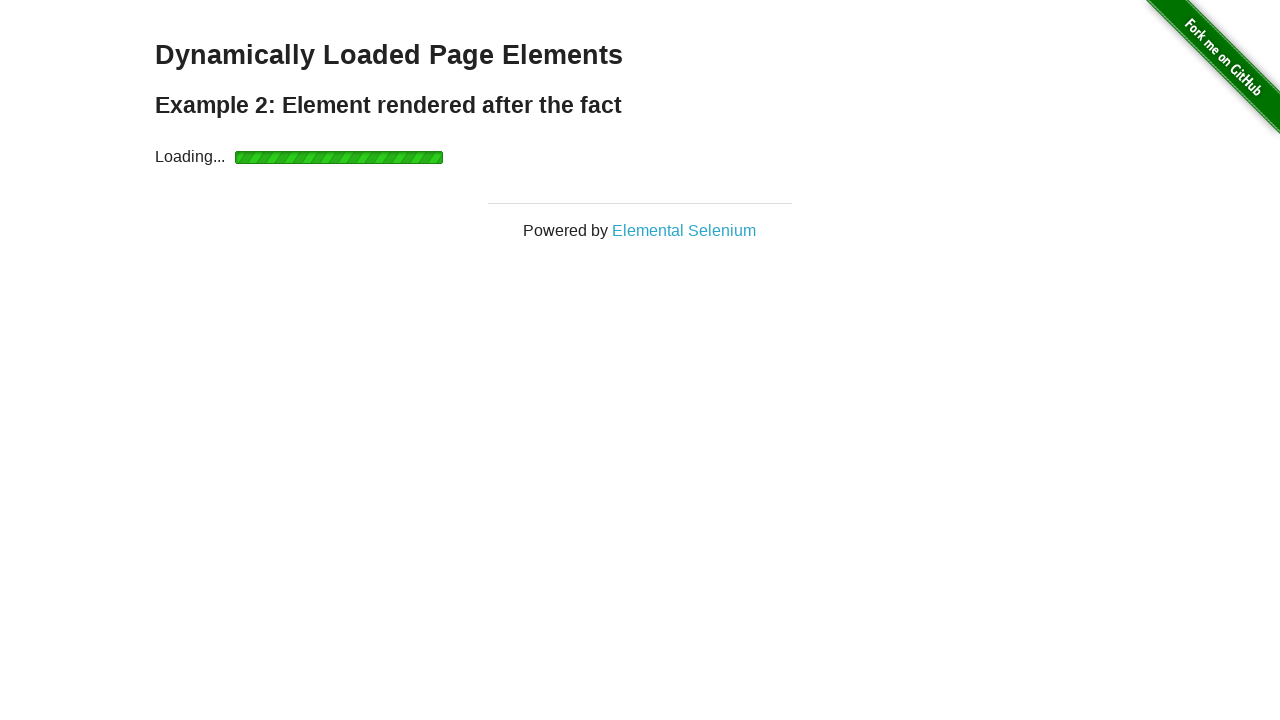

Hello World! text appeared after dynamic loading completed
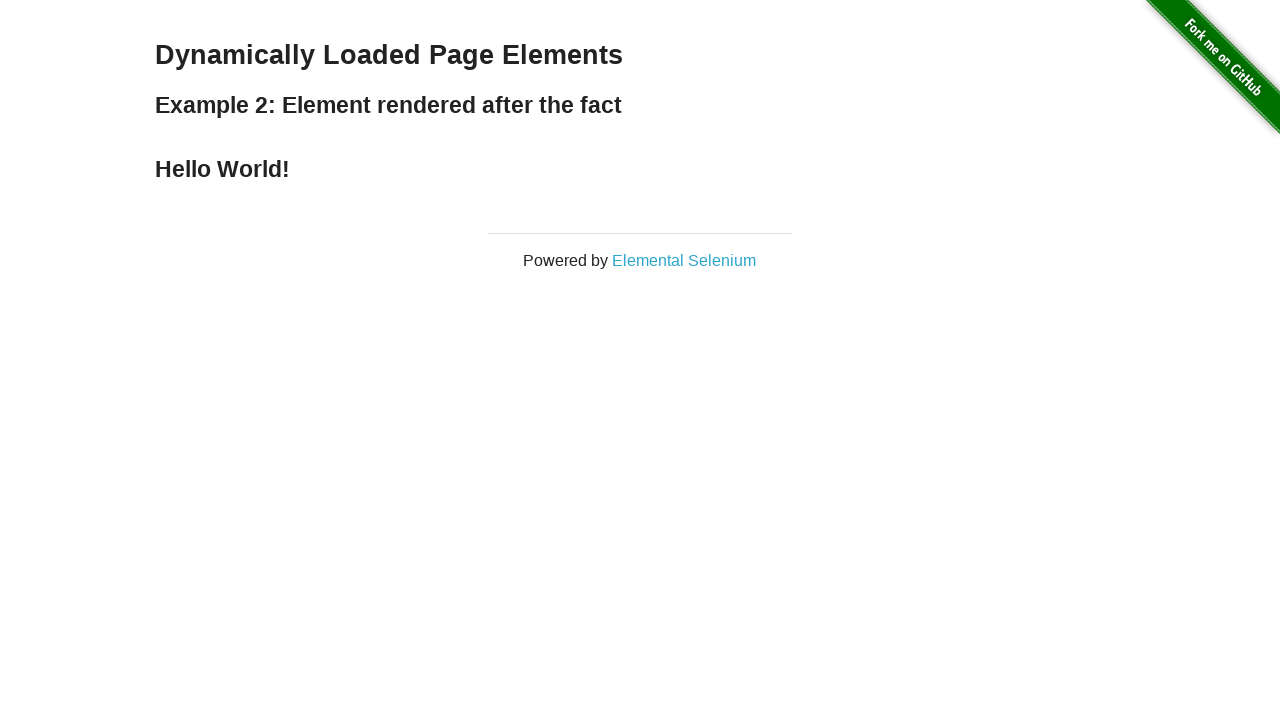

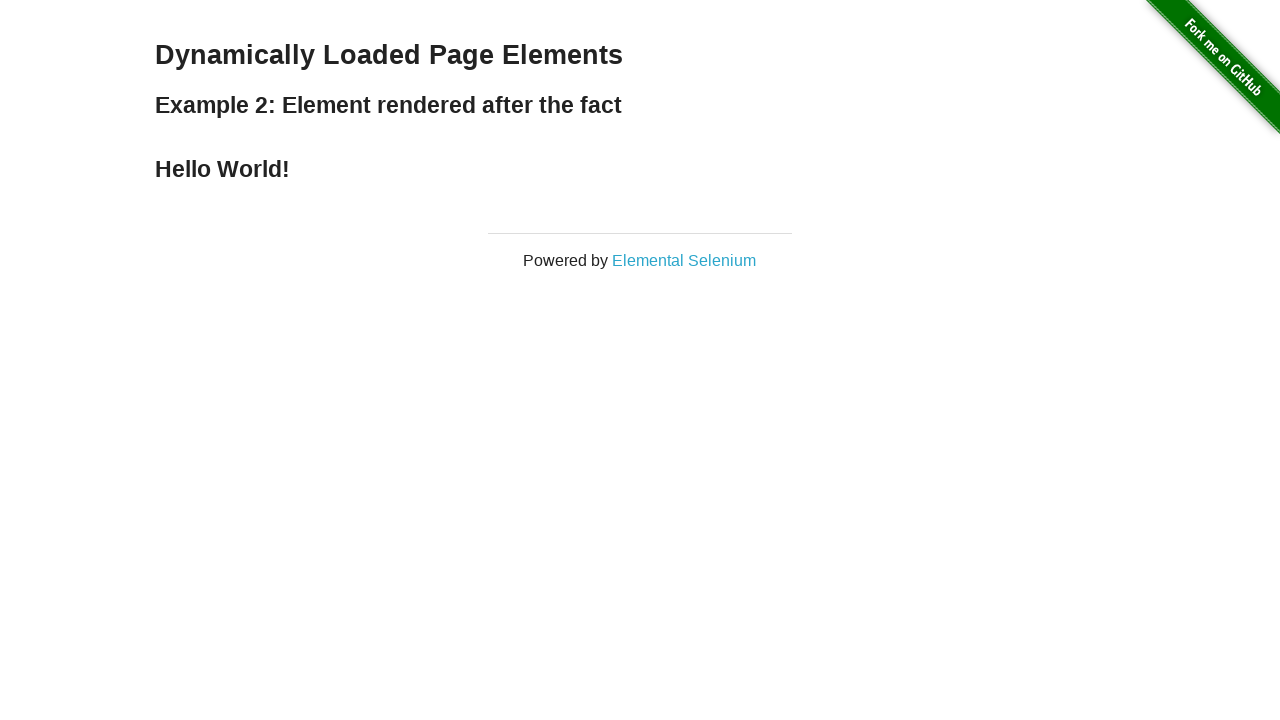